Tests right-click context menu functionality, handles alert dialog, navigates to a new page via link click, and verifies content in the newly opened window

Starting URL: https://the-internet.herokuapp.com/context_menu

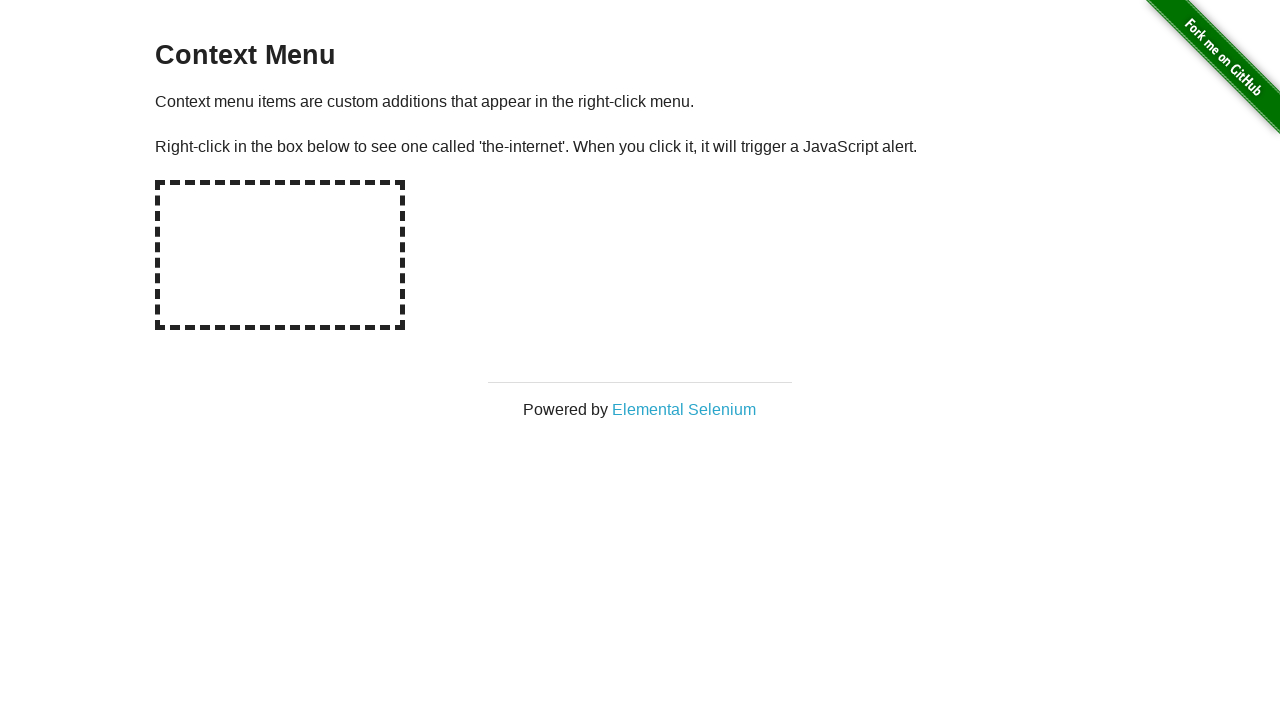

Right-clicked on the hot-spot element to open context menu at (280, 255) on xpath=//*[@id='hot-spot']
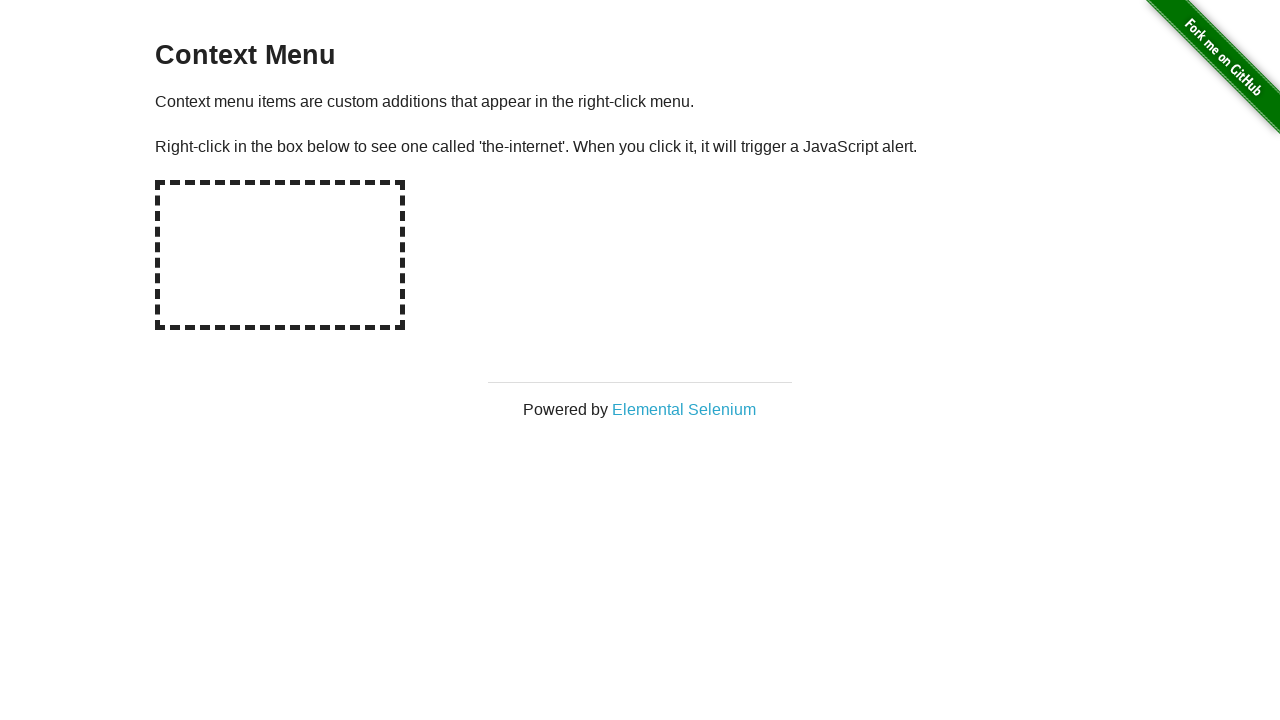

Set up dialog handler to accept alert dialogs
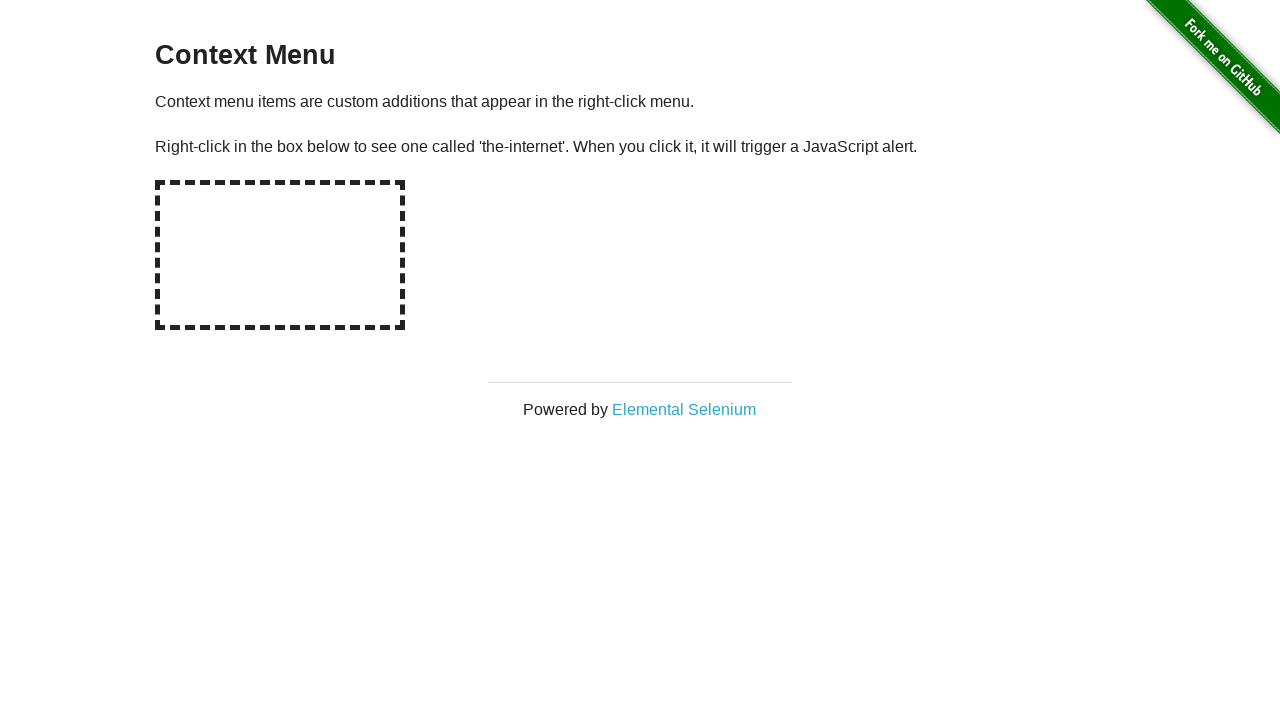

Clicked on 'Elemental Selenium' link from context menu at (684, 409) on text='Elemental Selenium'
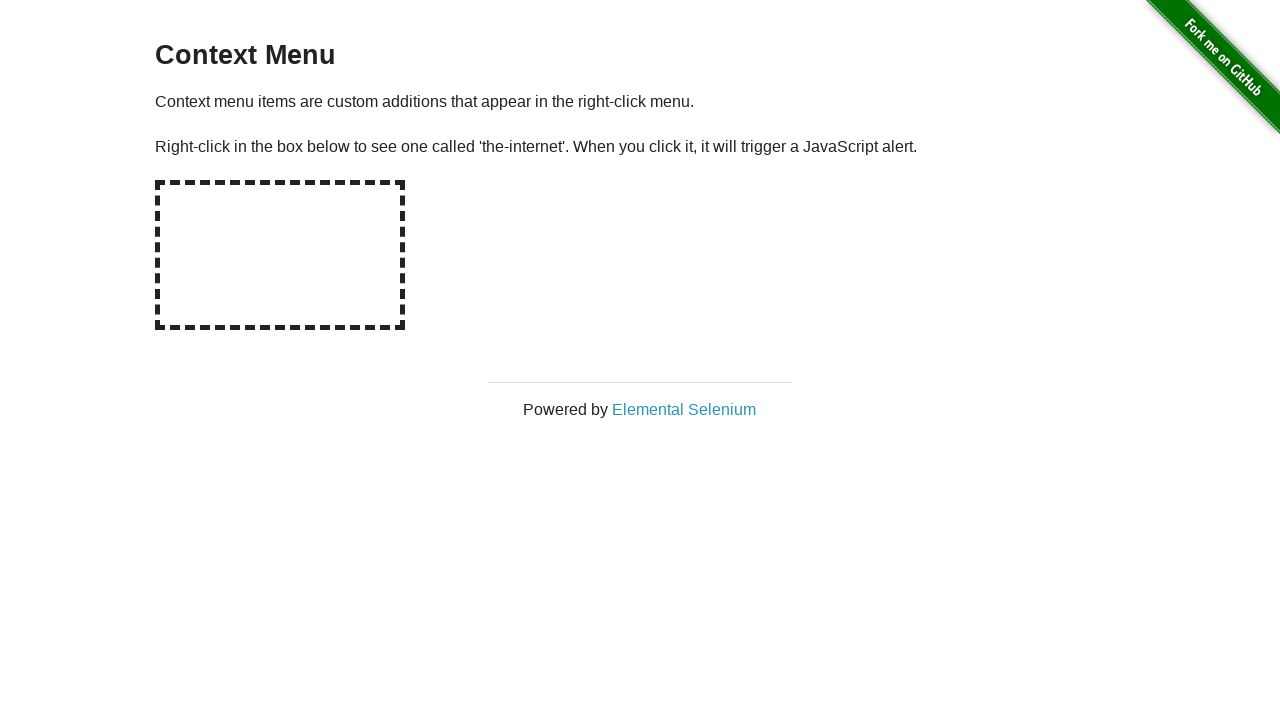

Clicked 'Elemental Selenium' link and waited for new page to open at (684, 409) on text='Elemental Selenium'
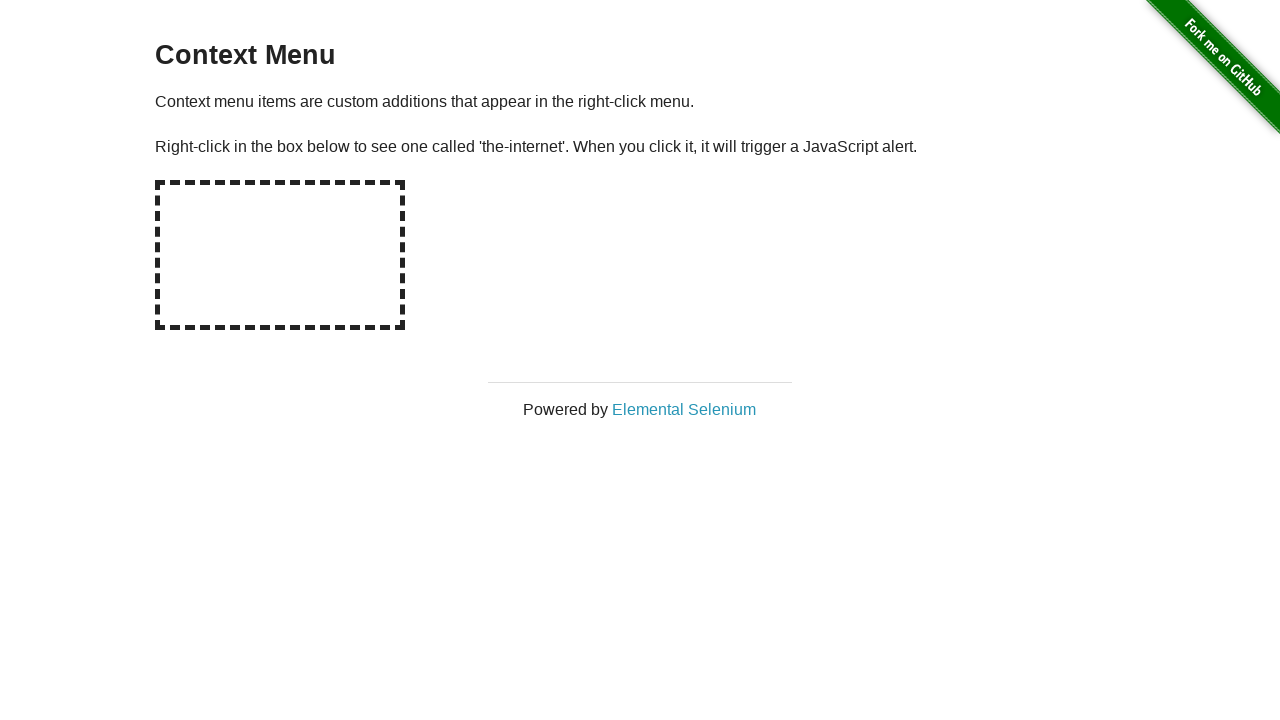

Switched to newly opened page/tab
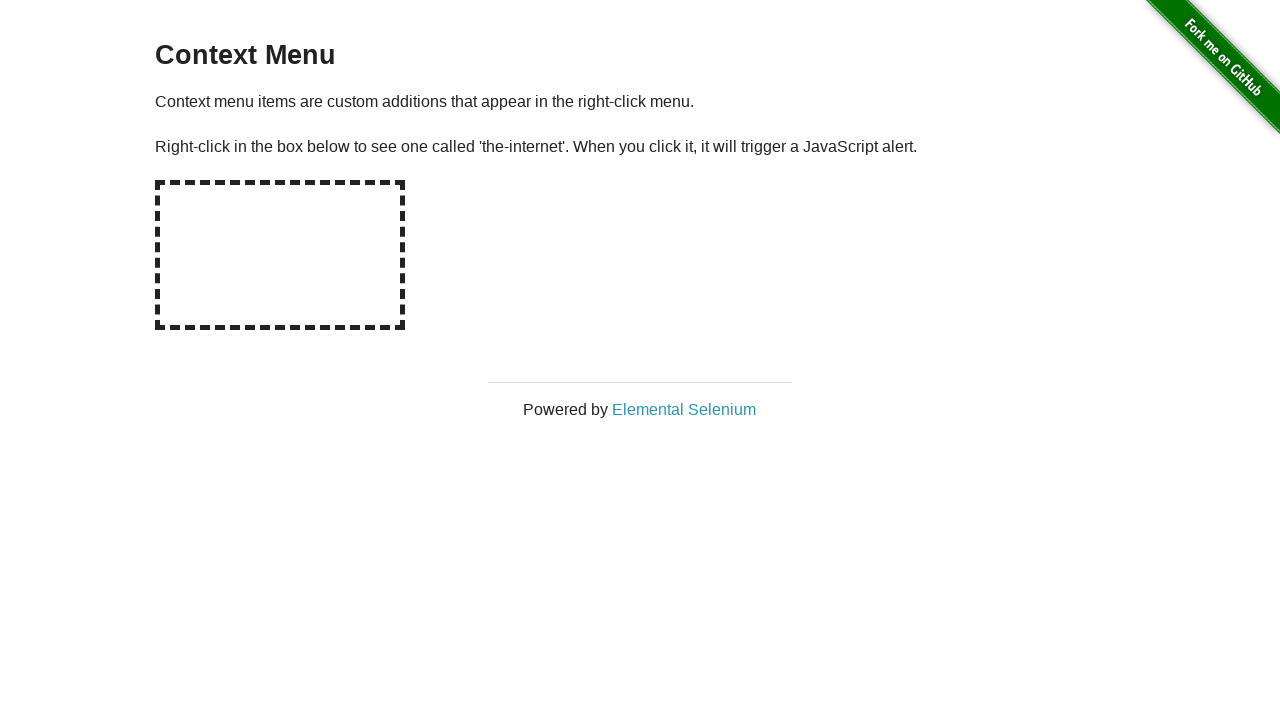

Waited for h1 element to load on new page
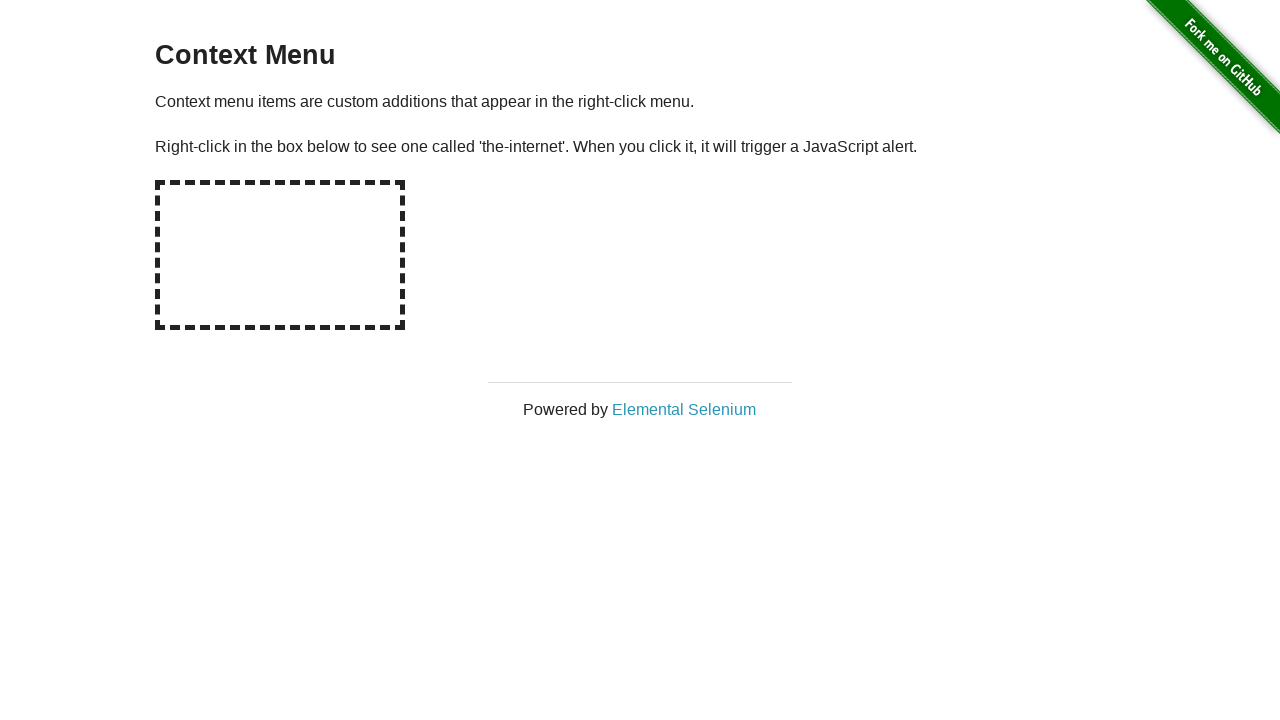

Located h1 element on new page
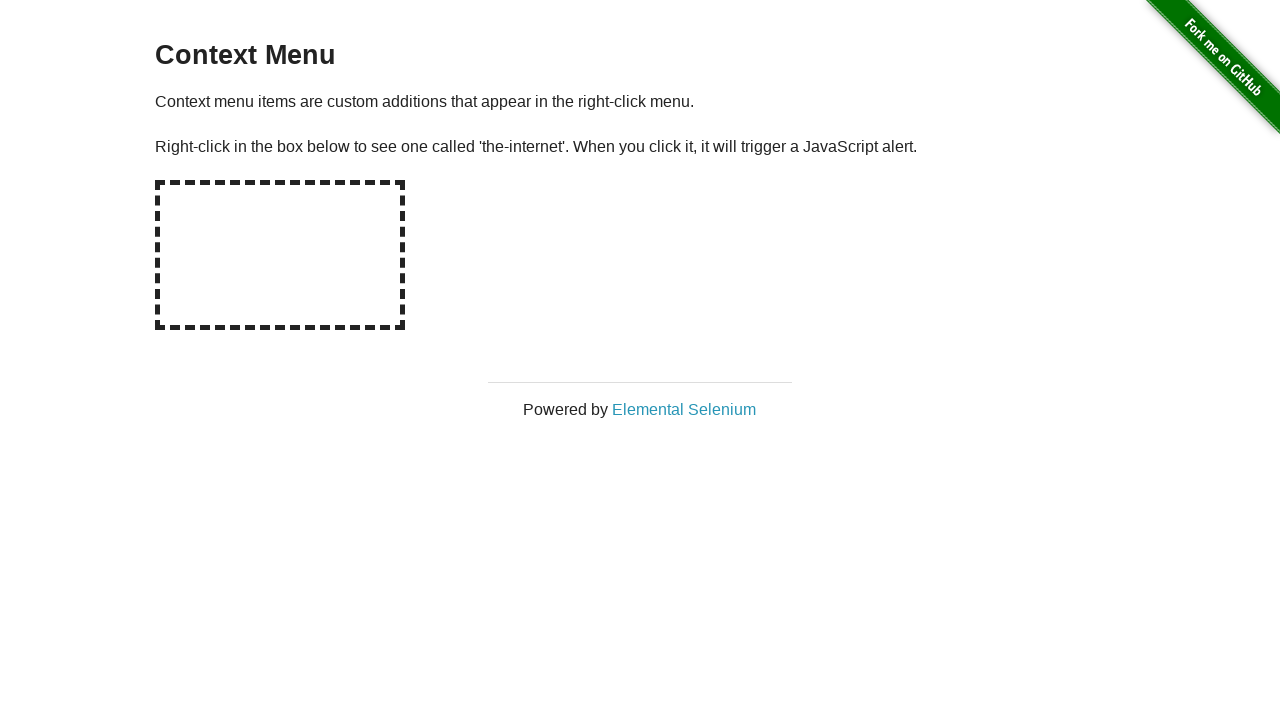

Verified h1 element contains 'Elemental Selenium' text
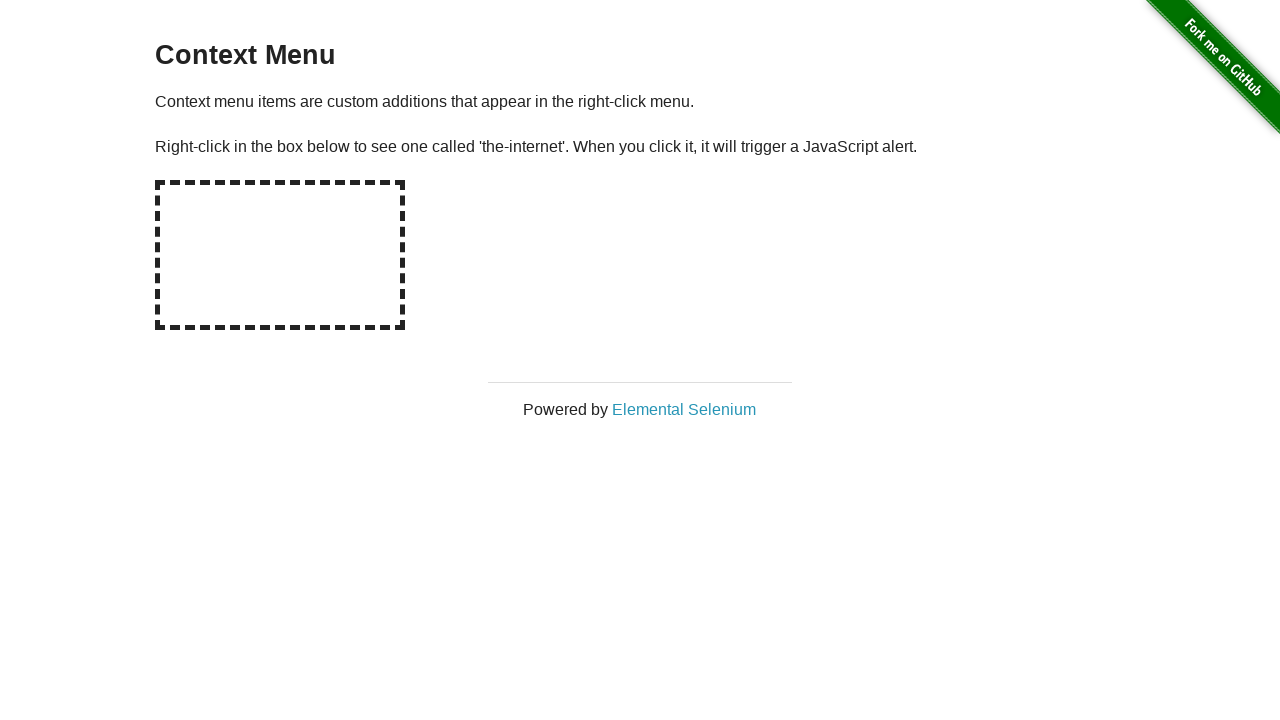

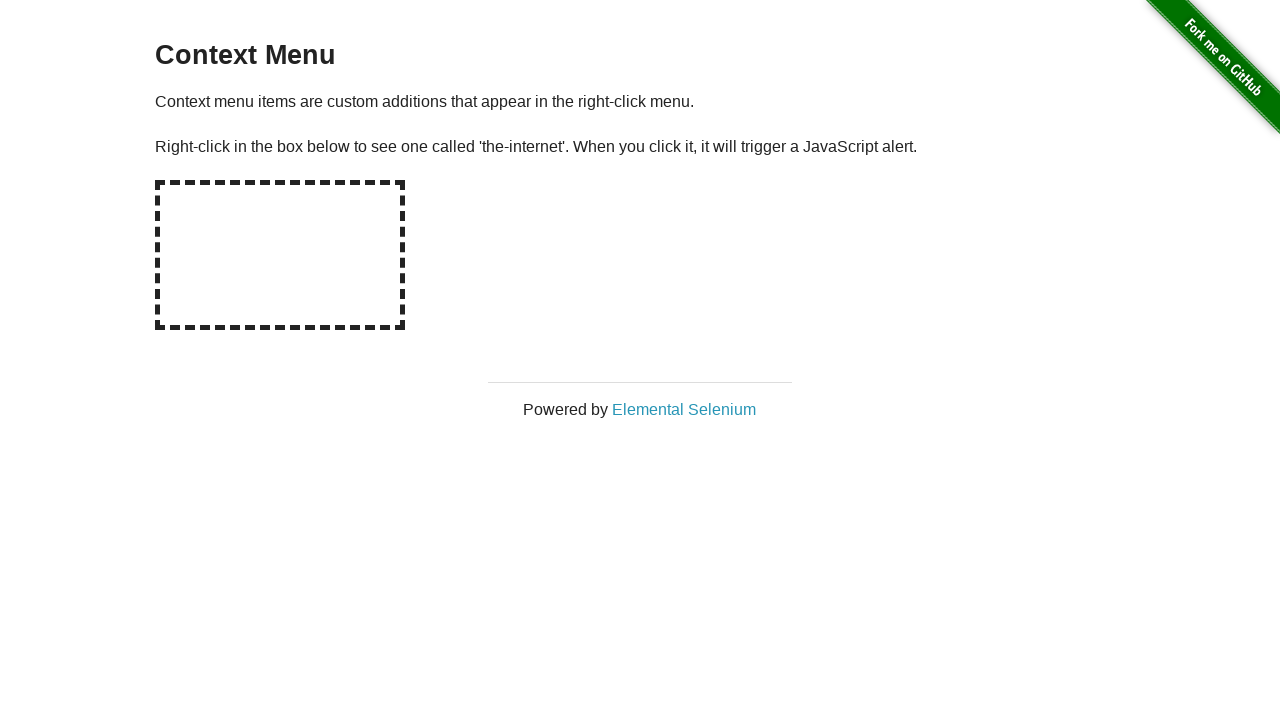